Tests browser window handling by opening a new tab, switching between windows, and opening a new browser window

Starting URL: https://demoqa.com/browser-windows

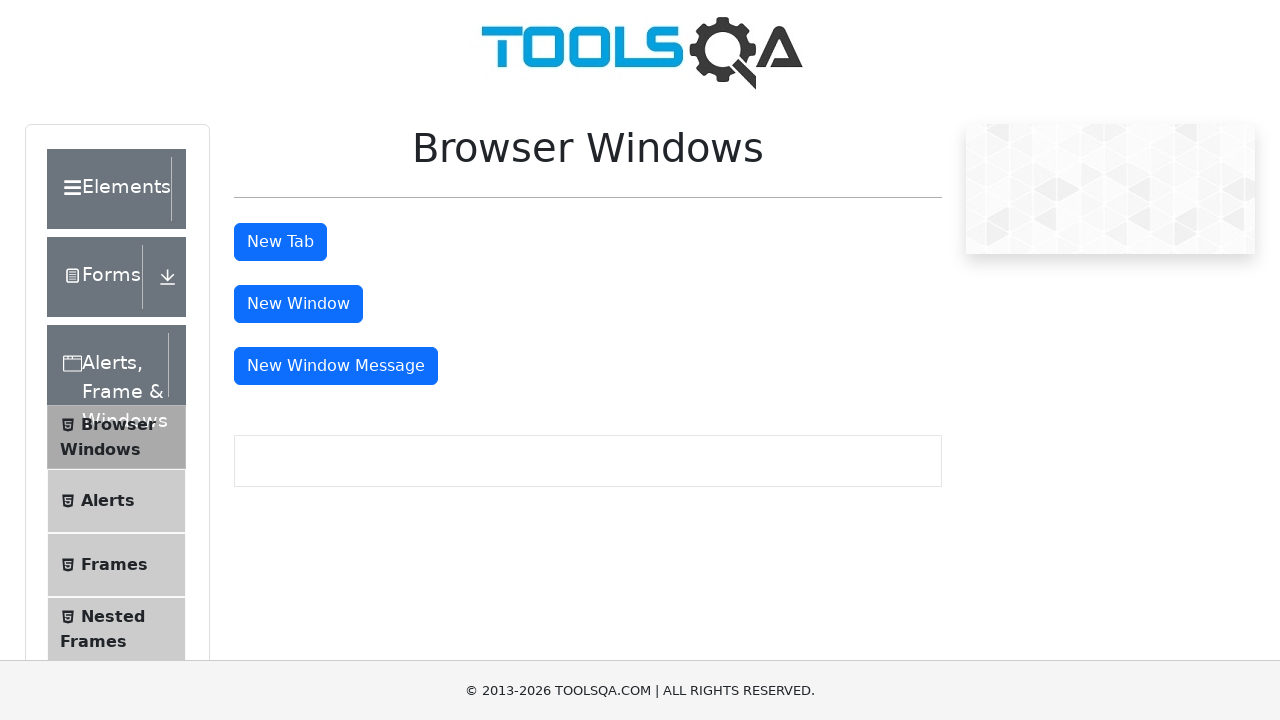

Stored main page context
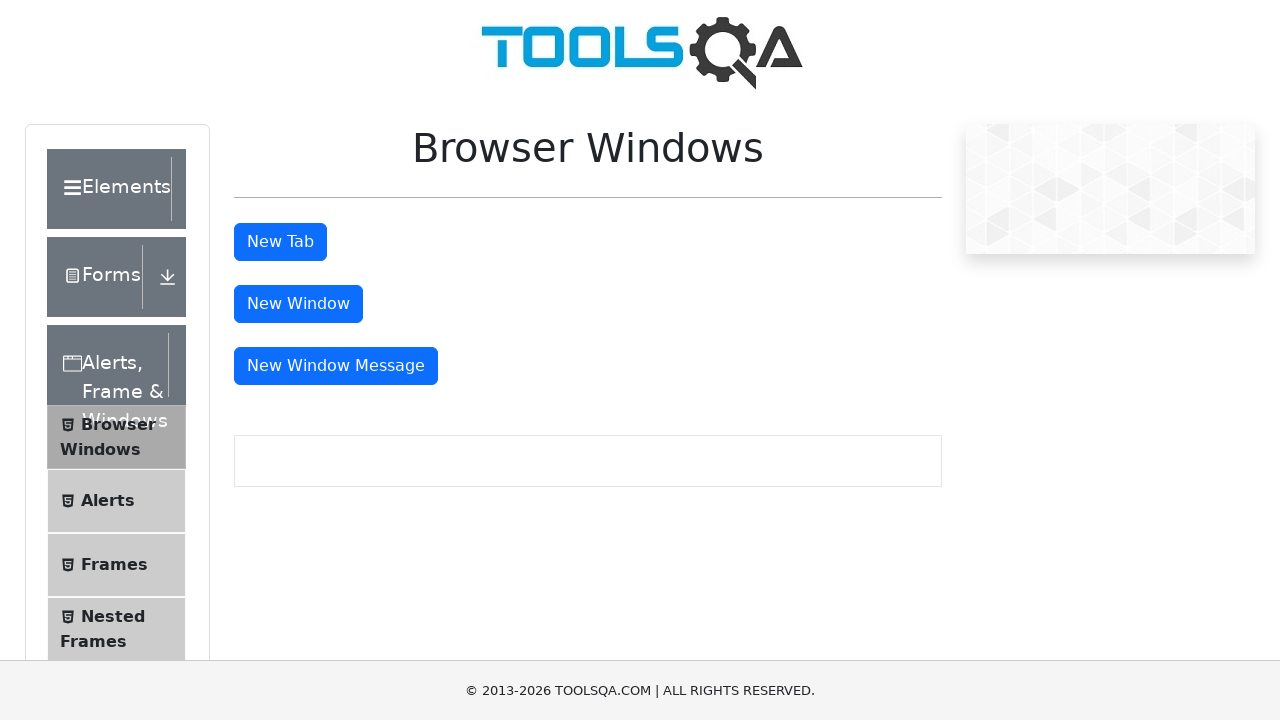

Scrolled to tab button element
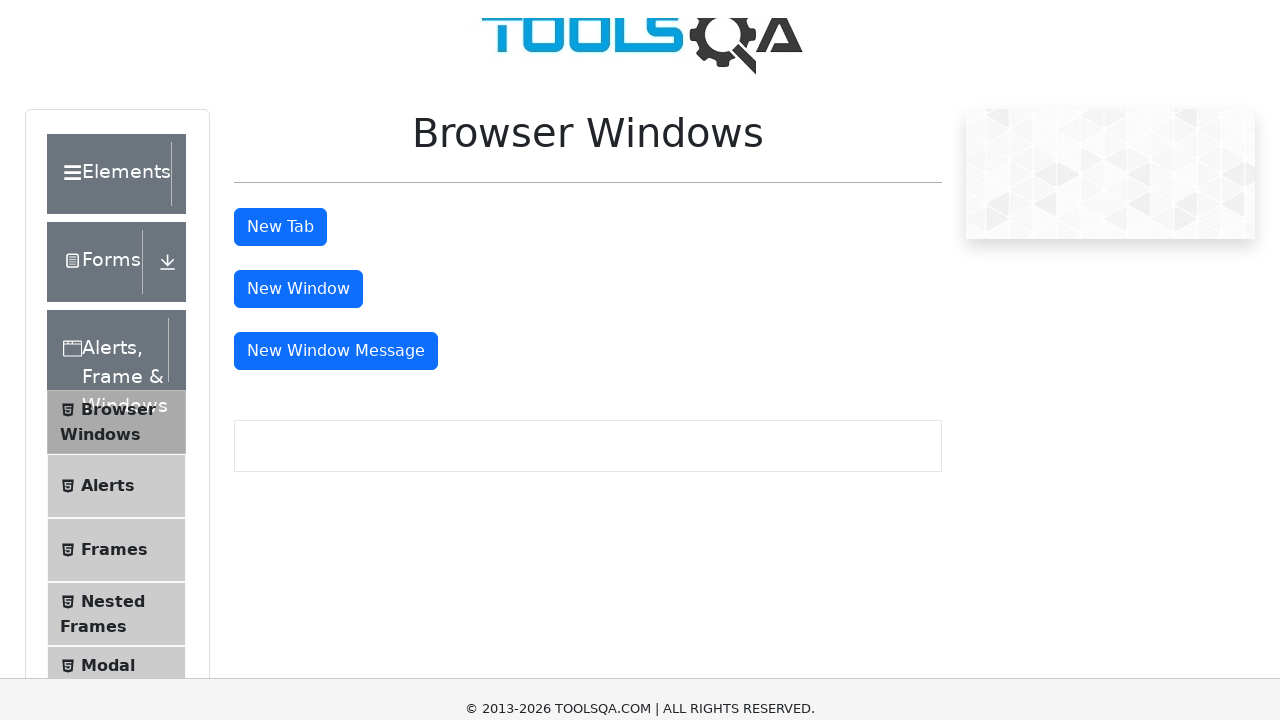

Clicked tab button to open new tab at (280, 19) on #tabButton
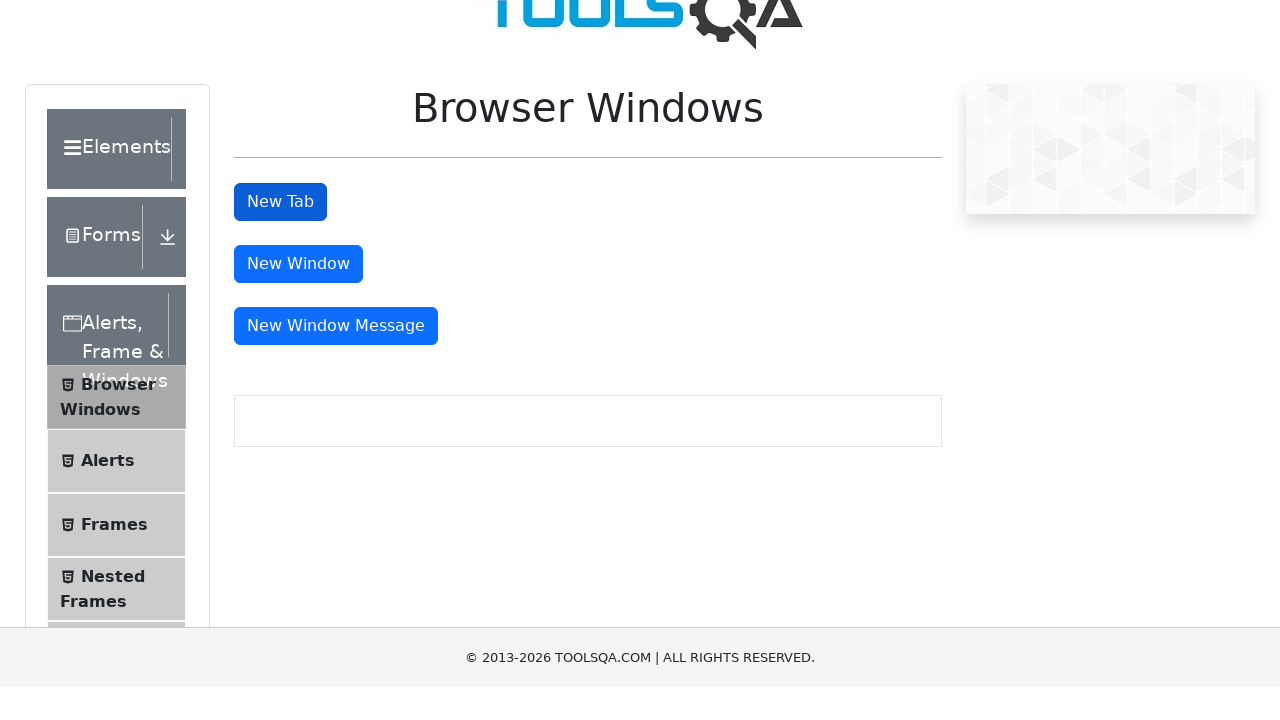

New tab opened and stored
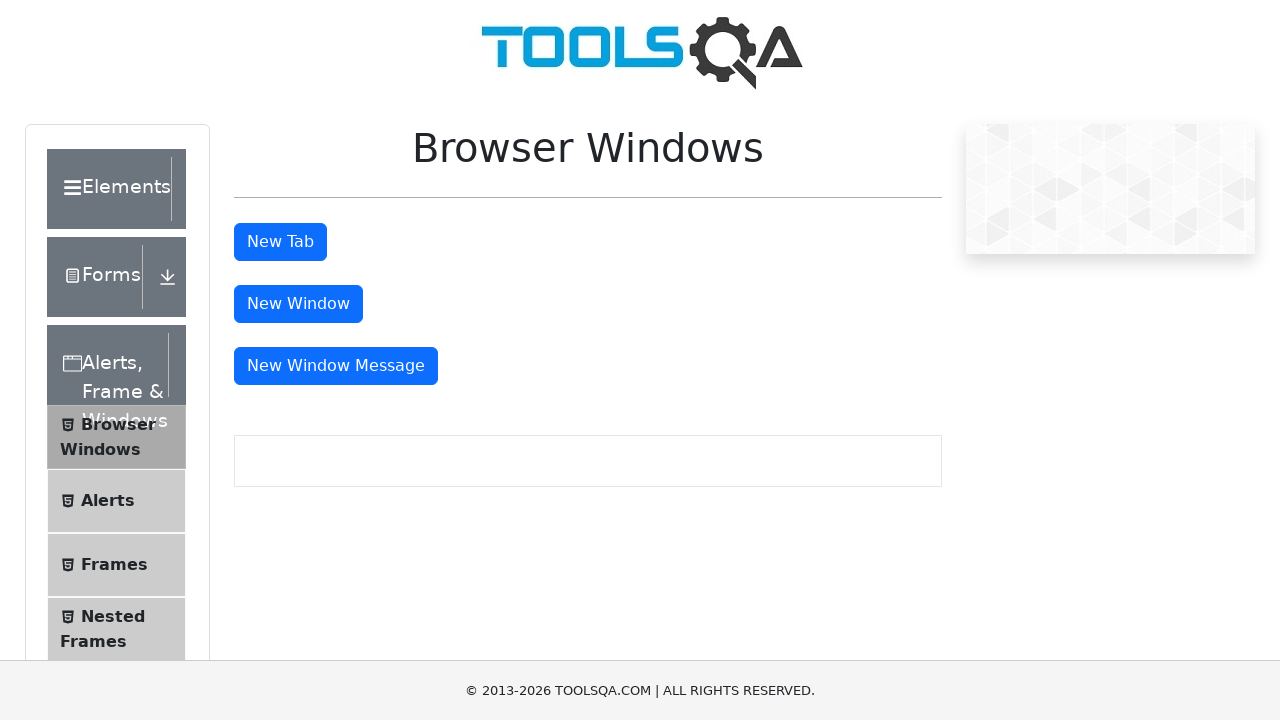

Switched back to main window
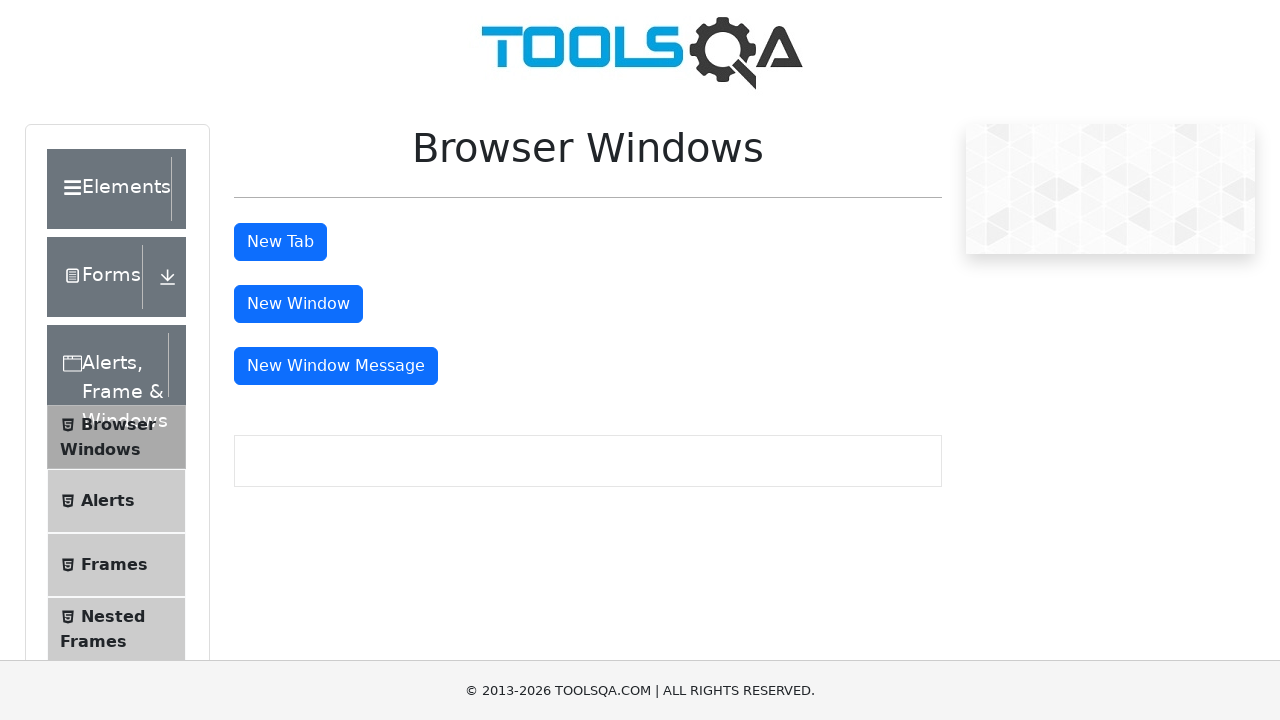

Opened new browser window
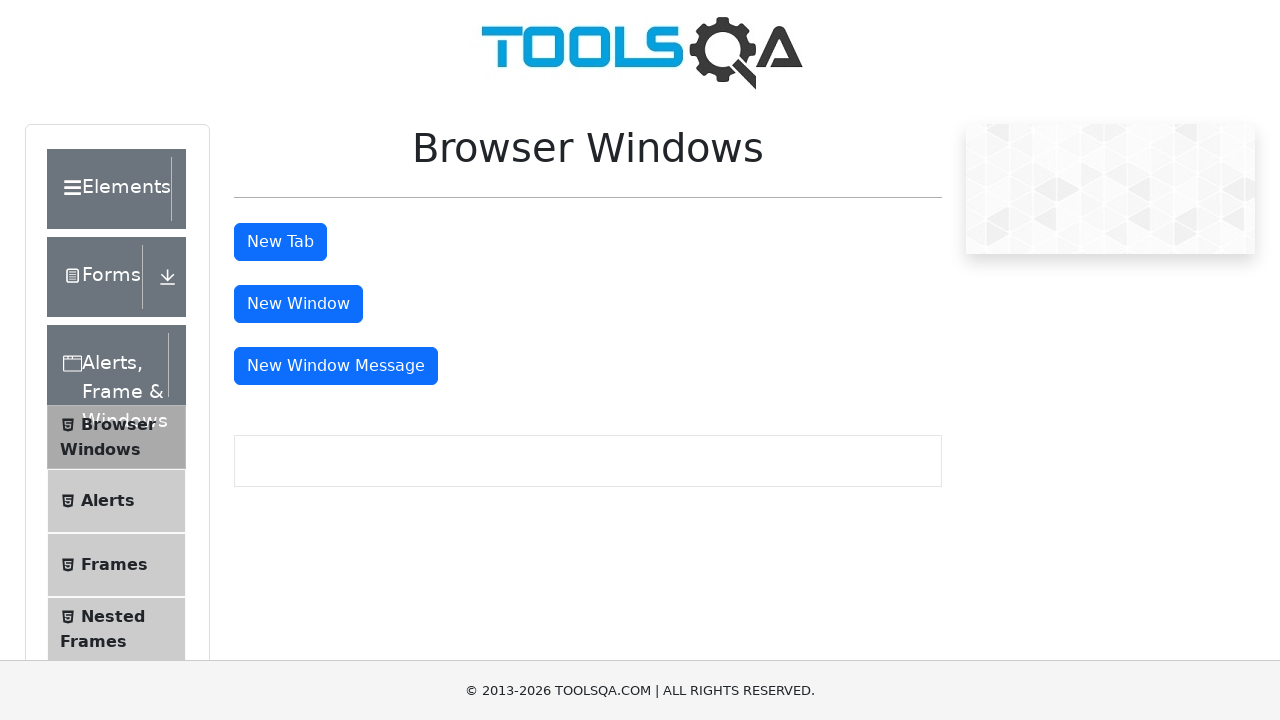

Navigated new window to https://testautomationpractice.blogspot.com/
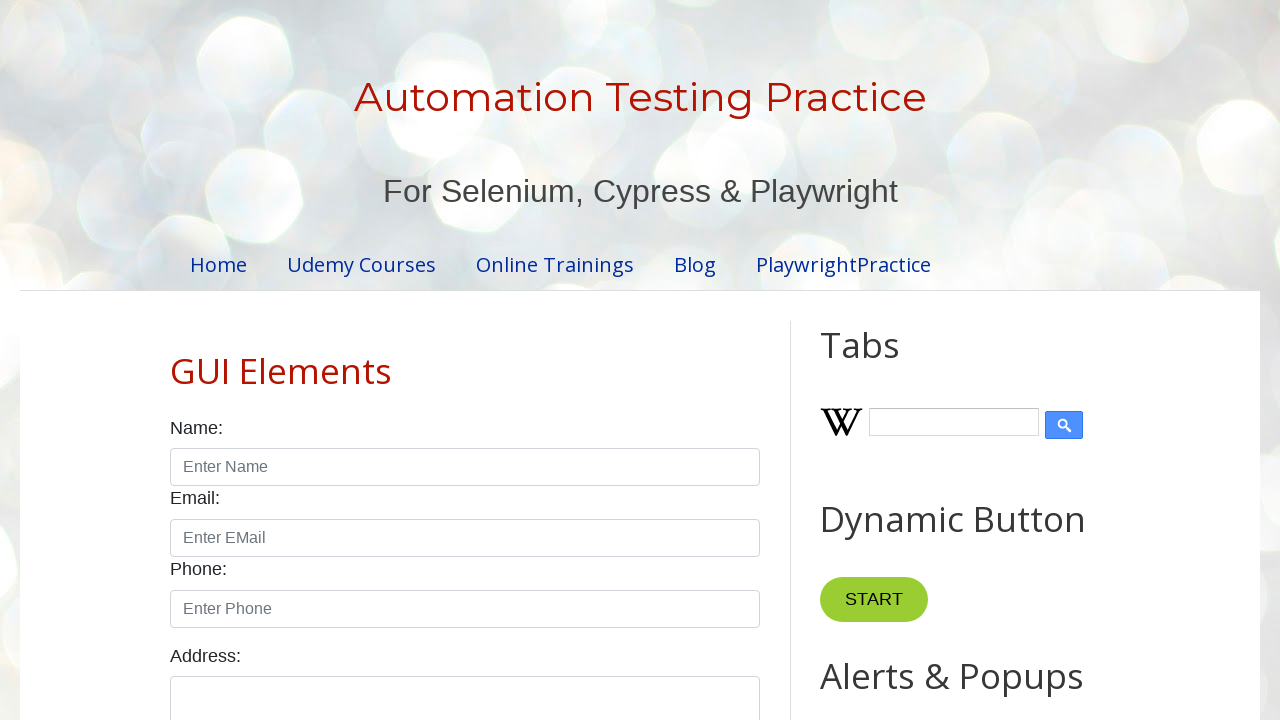

Closed new tab
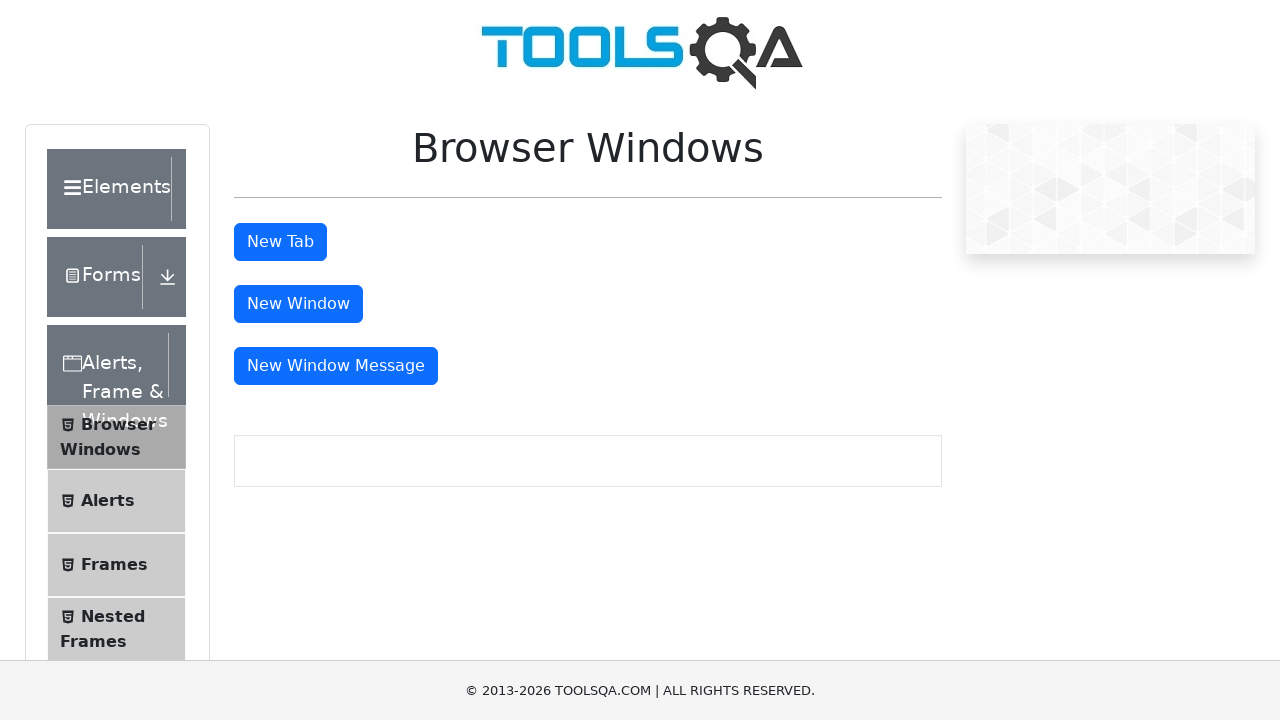

Closed new browser window
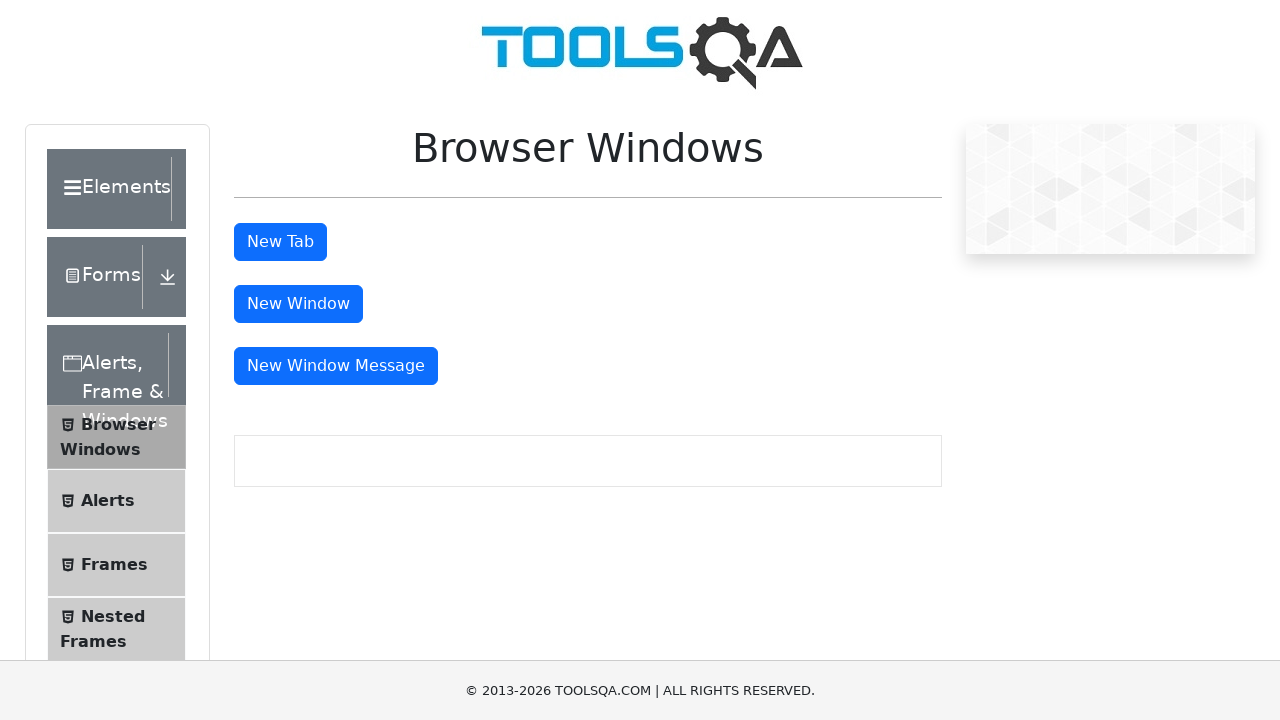

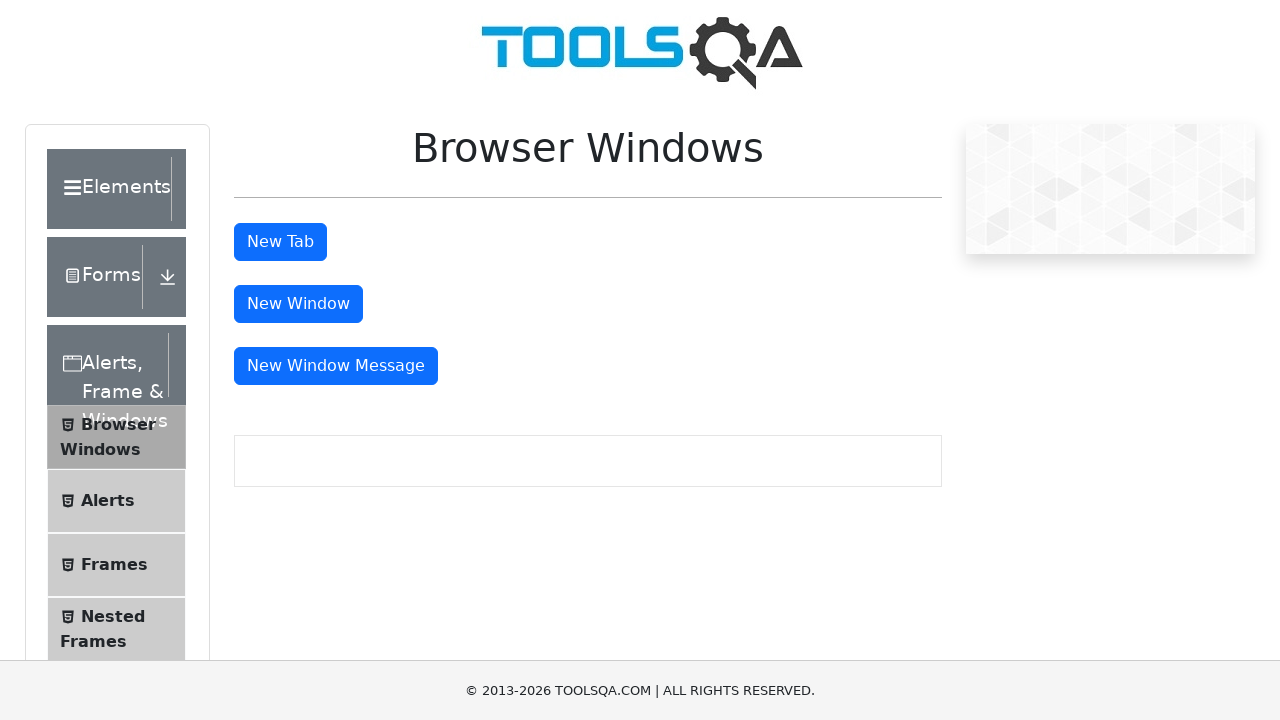